Tests an e-commerce flow by searching for products containing "Carrot", adding them to cart, applying a promo code, and proceeding to checkout

Starting URL: https://rahulshettyacademy.com/seleniumPractise/#/

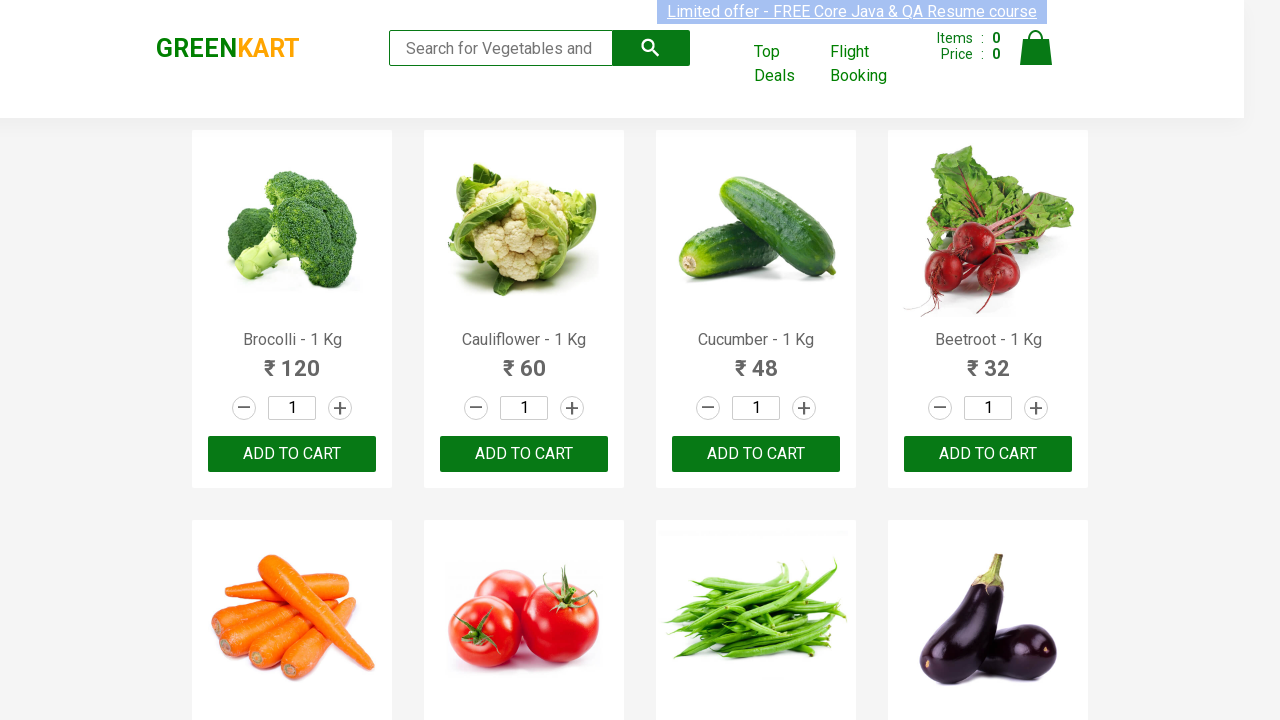

Filled search field with 'ca' to search for Carrot products on .search-keyword
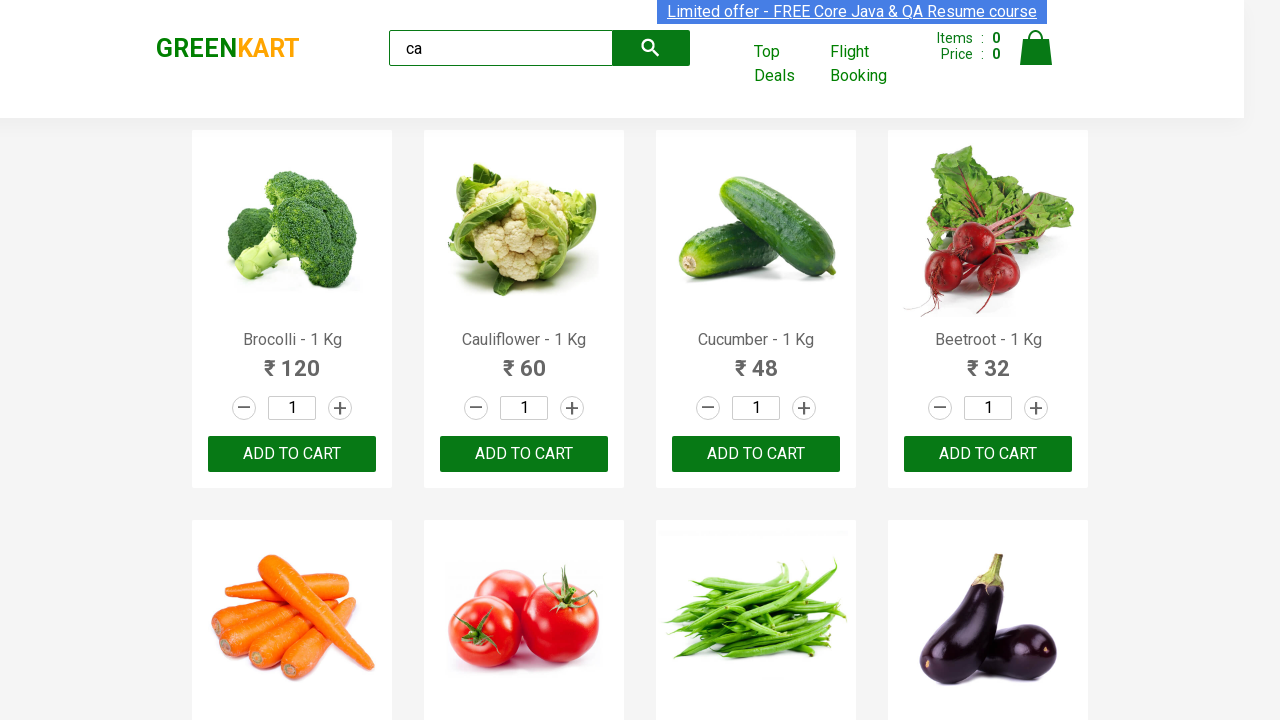

Waited for products to load
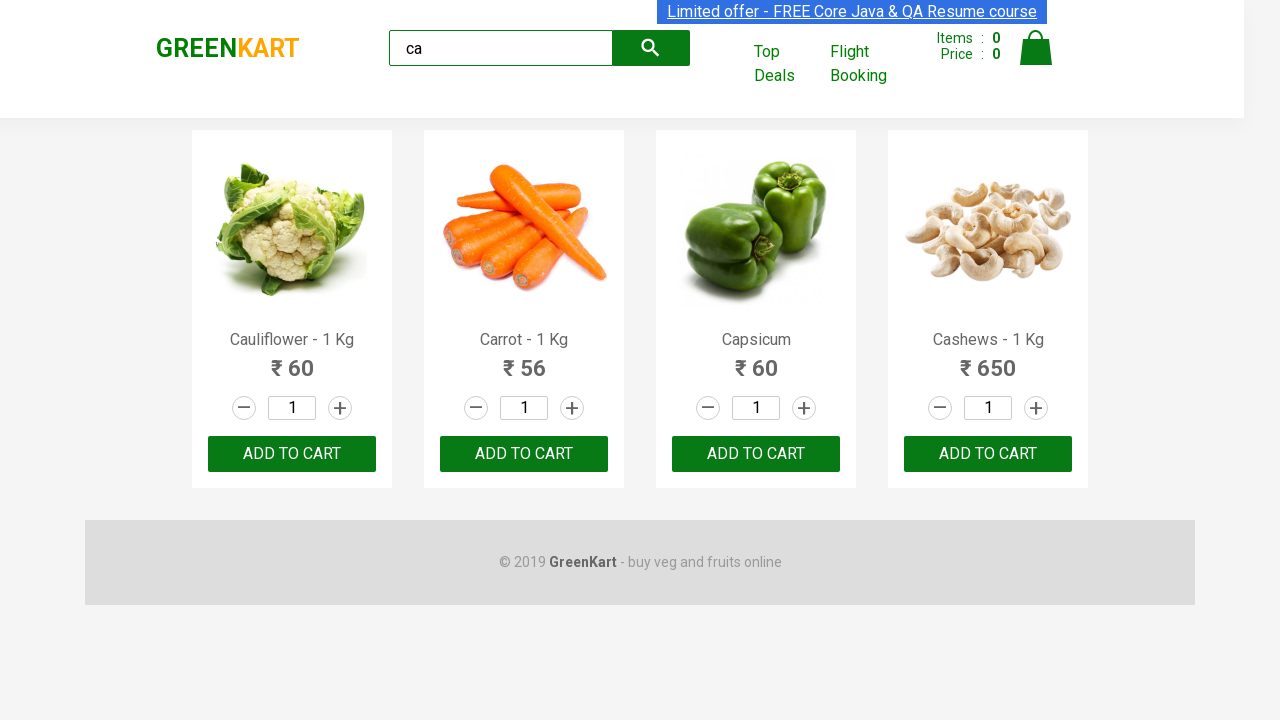

Located all product elements on the page
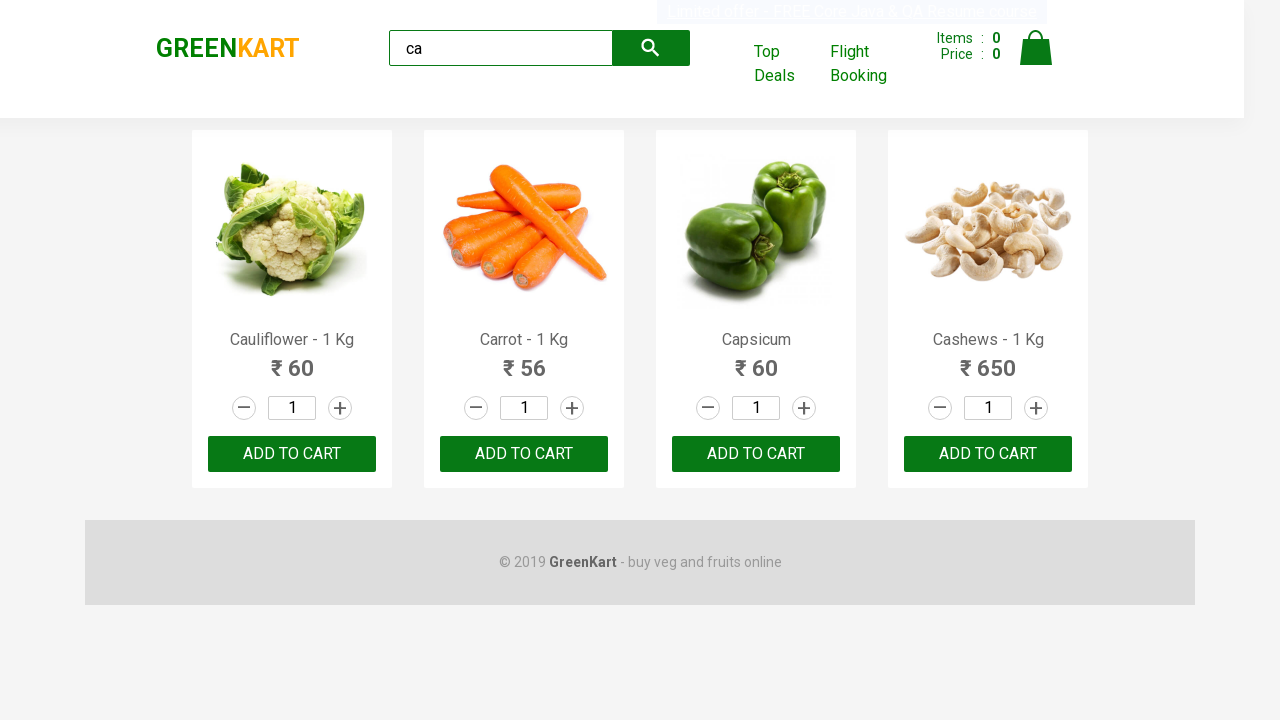

Added 'Carrot - 1 Kg' to cart at (524, 454) on .products .product >> nth=1 >> button
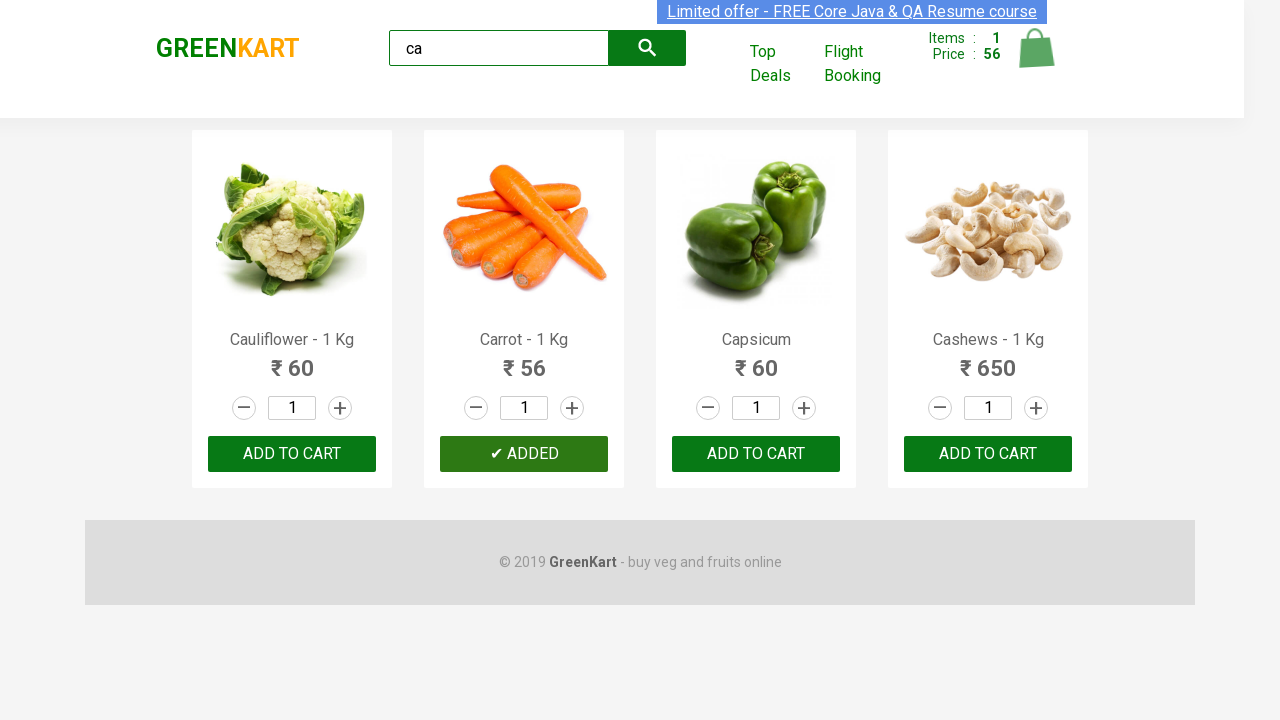

Clicked on cart icon to view cart at (1036, 48) on a.cart-icon img
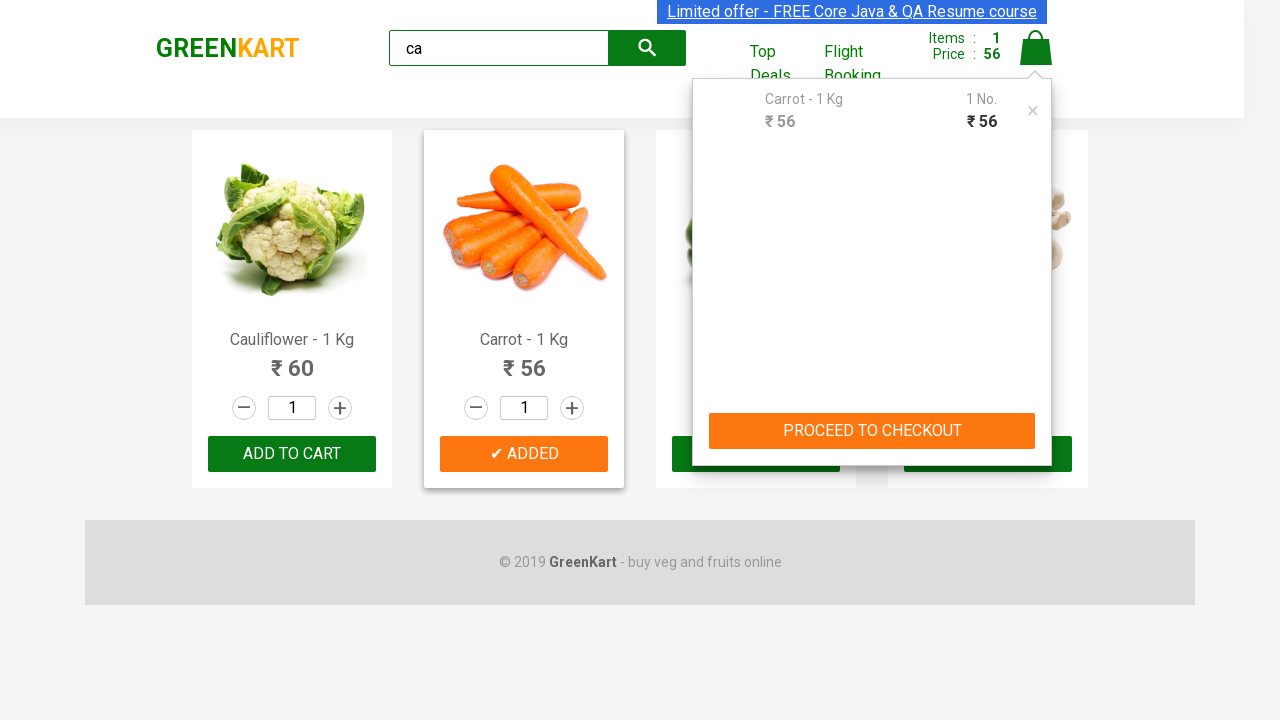

Clicked proceed button in cart preview at (872, 431) on .cart-preview.active .action-block button
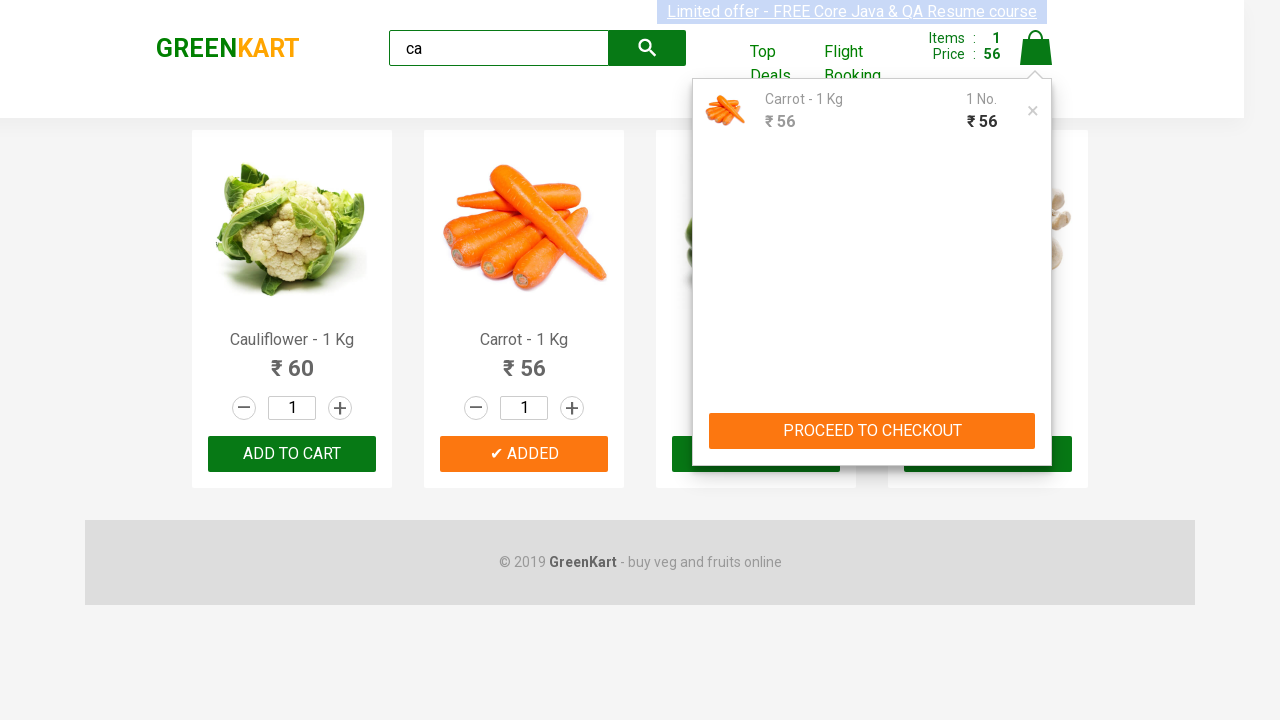

Waited for checkout page to load
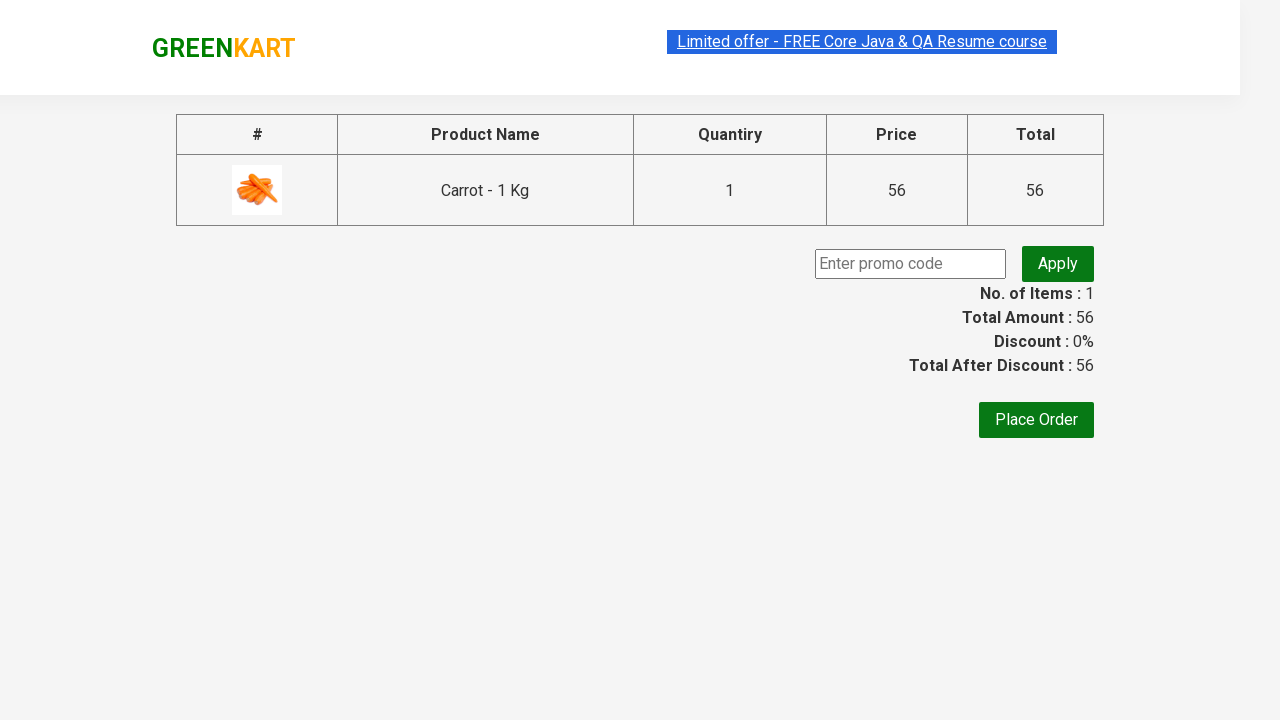

Entered promo code 'abcd10' on .promoCode
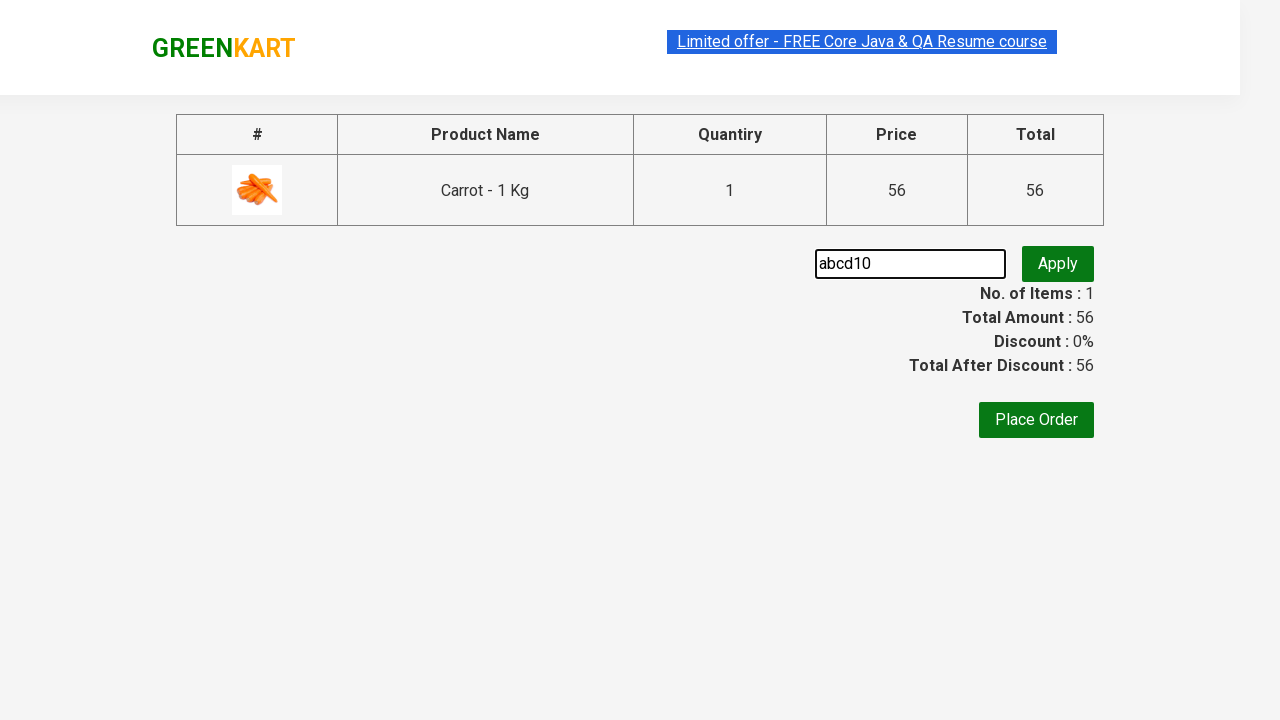

Clicked apply promo button at (1058, 264) on .promoBtn
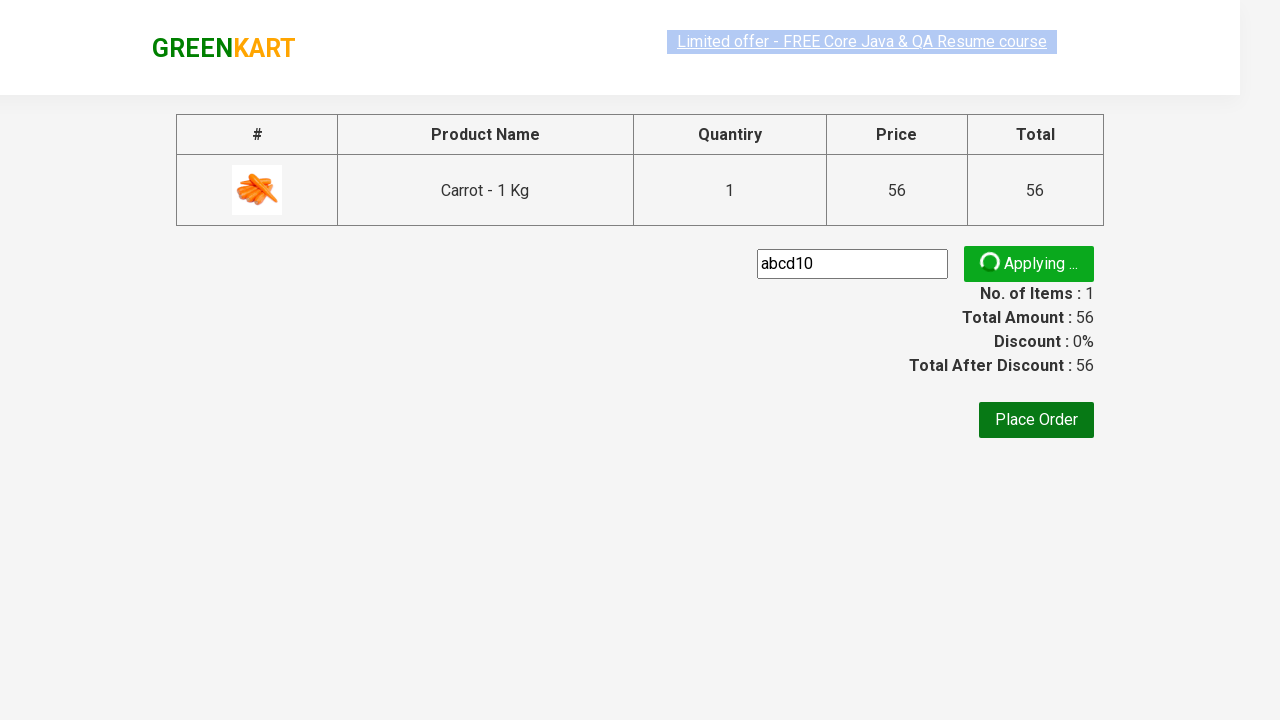

Clicked place order button to complete checkout at (1036, 420) on [style="text-align: right; width: 100%; margin-top: 20px; margin-right: 10px;"] 
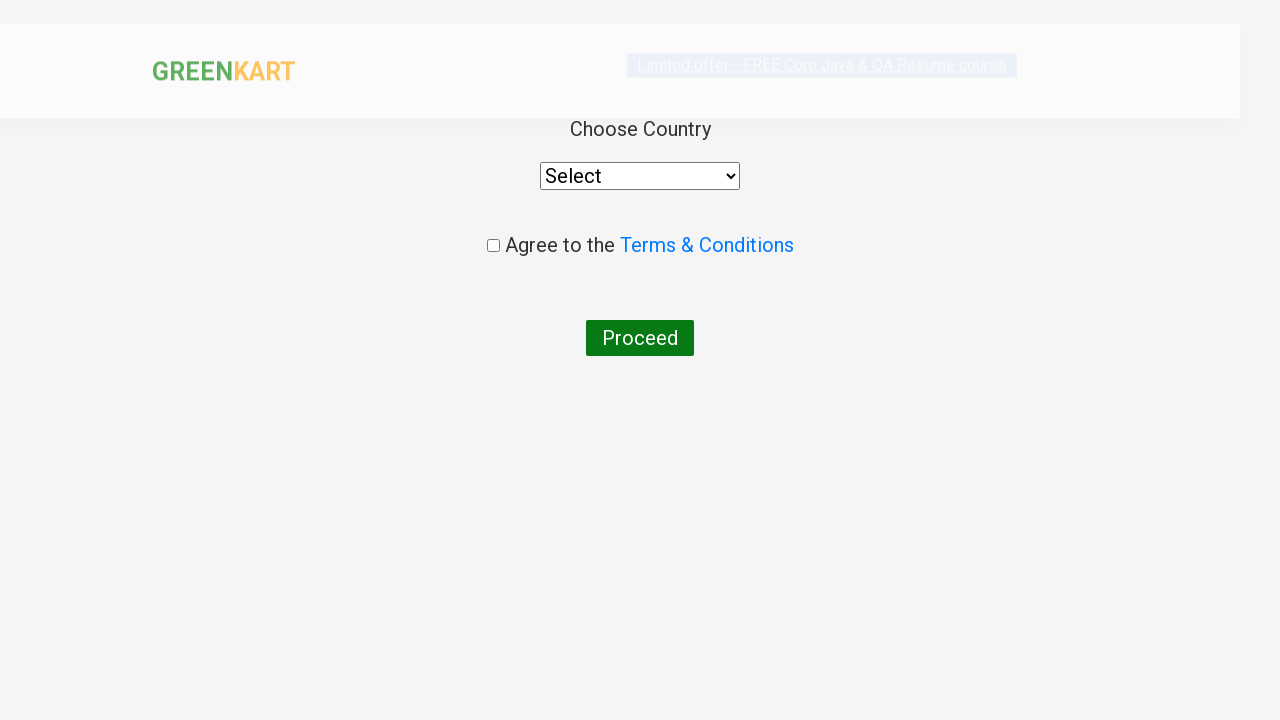

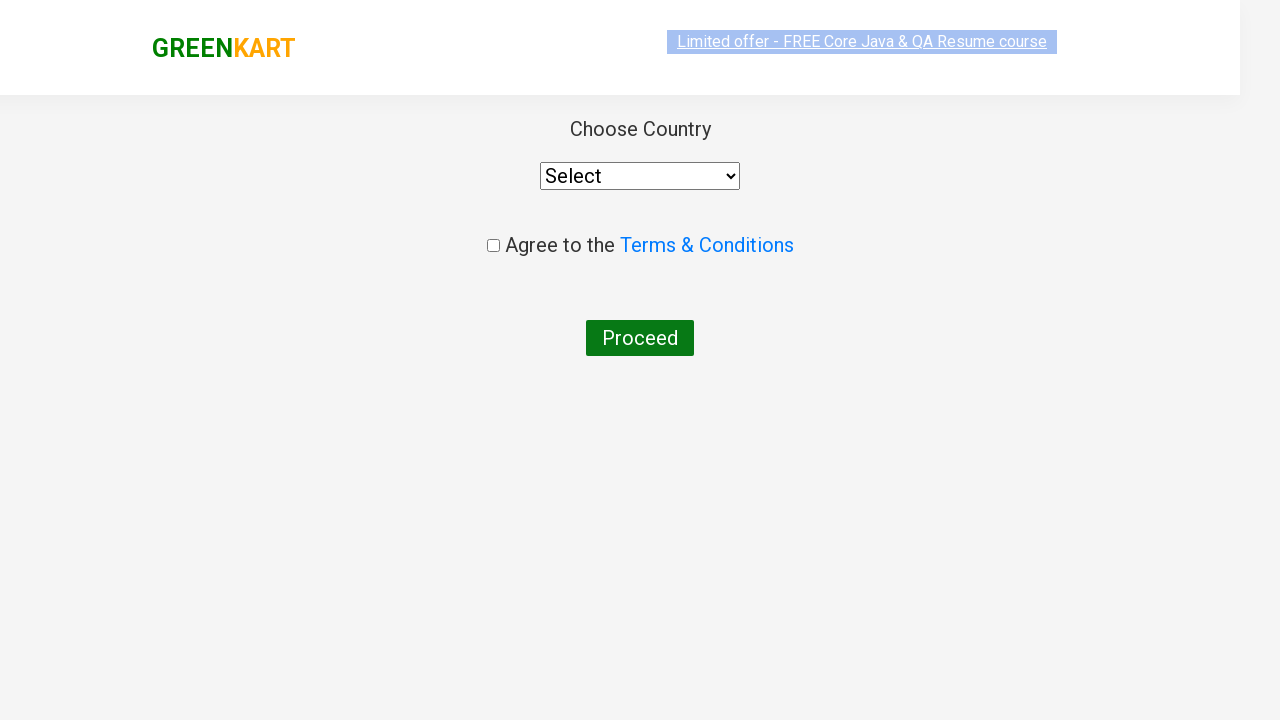